Tests hover functionality by hovering over an avatar image and verifying that additional user information (caption) becomes visible

Starting URL: http://the-internet.herokuapp.com/hovers

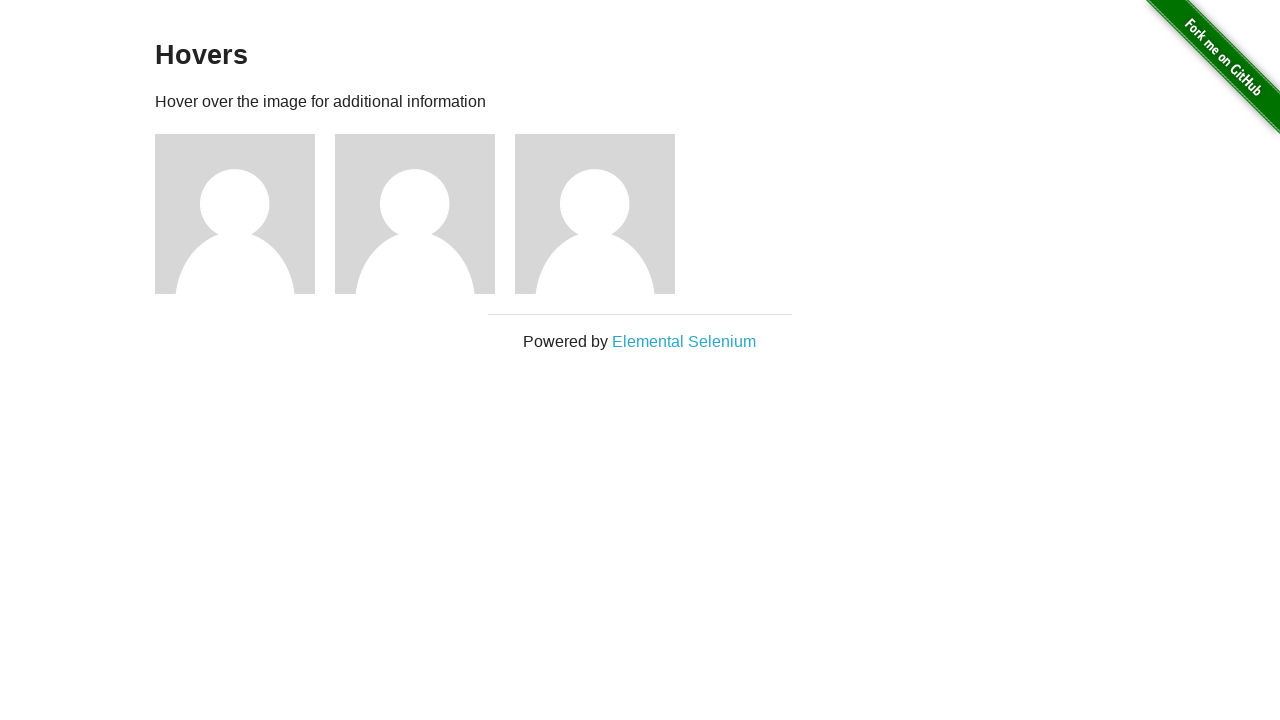

Hovered over the first avatar figure at (245, 214) on .figure >> nth=0
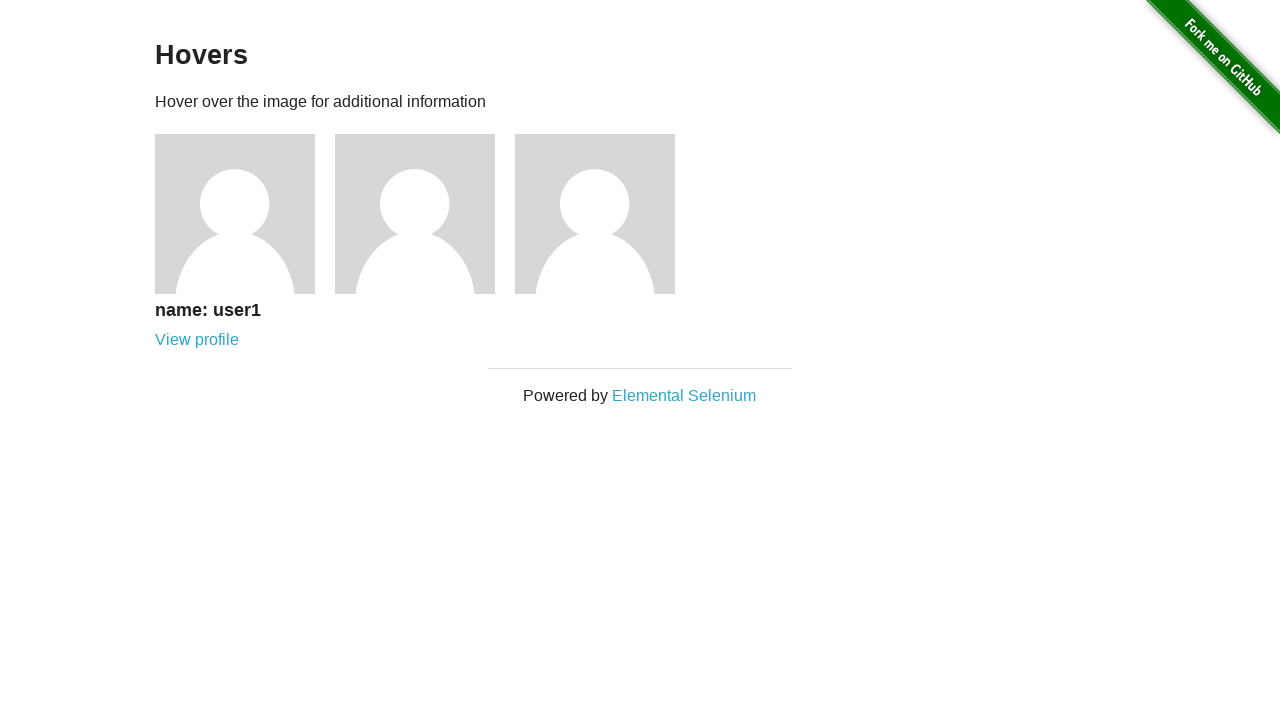

Caption element became visible after hover
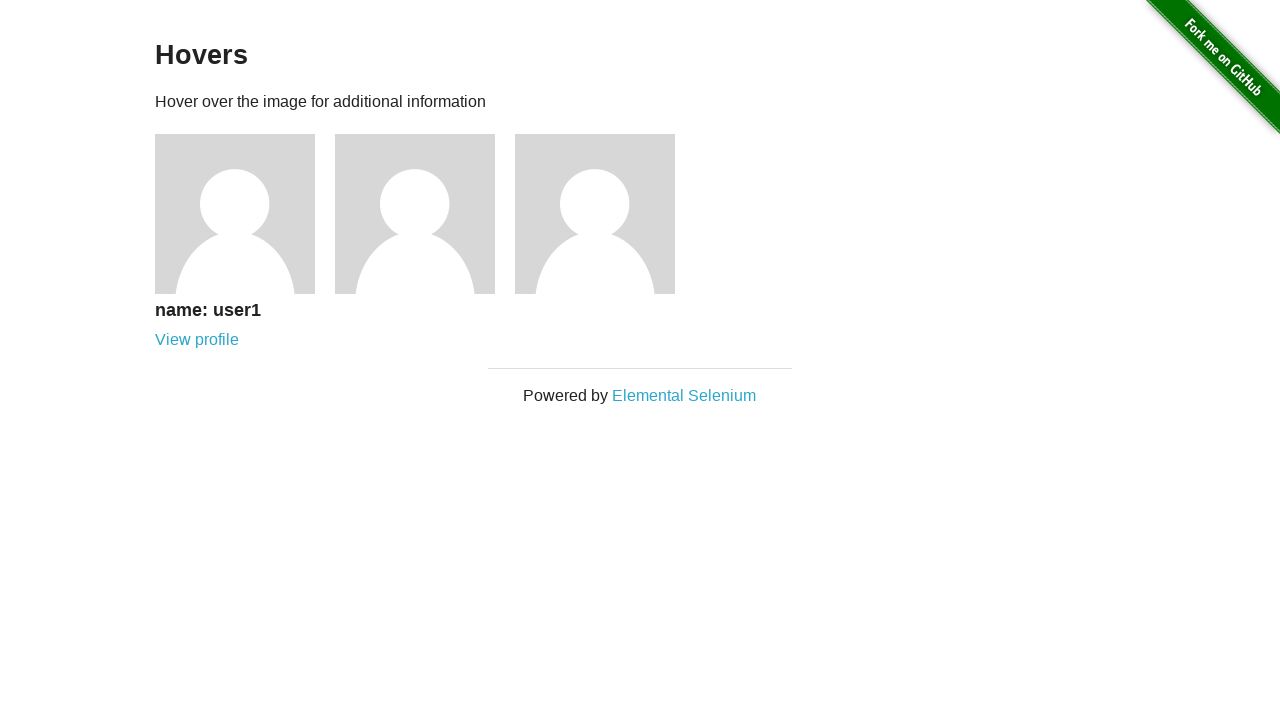

Verified that the caption element is visible
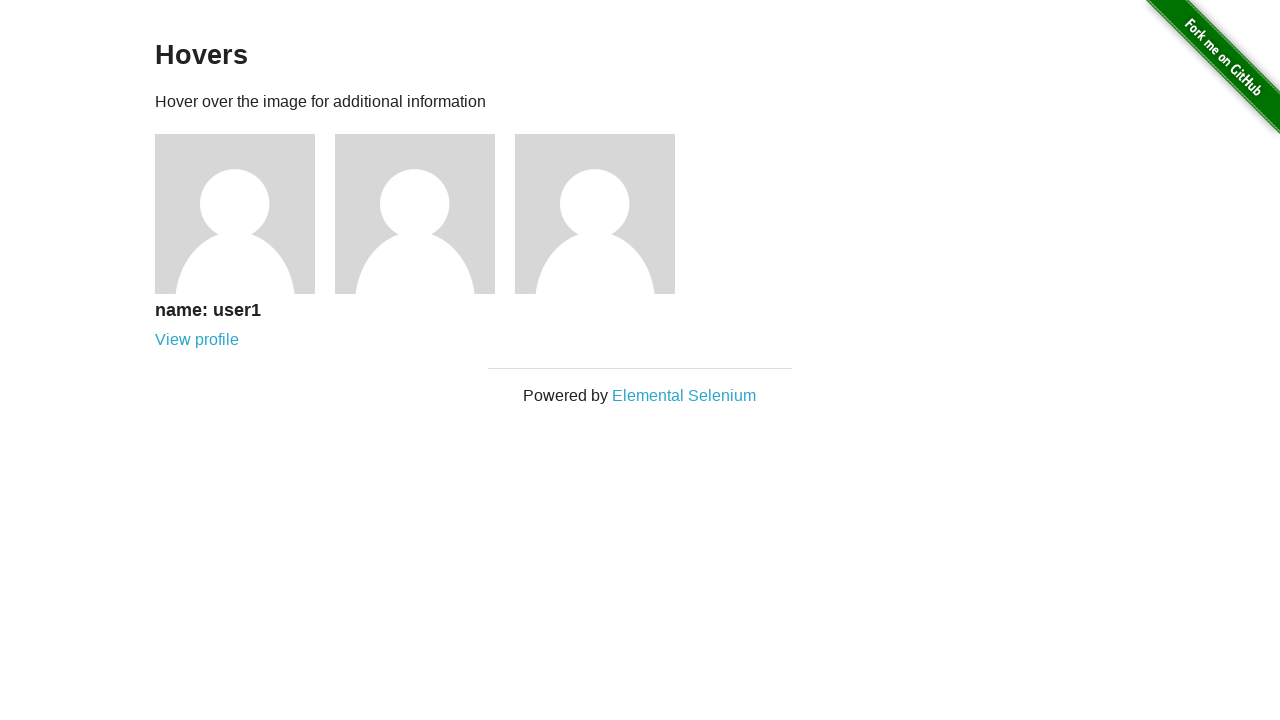

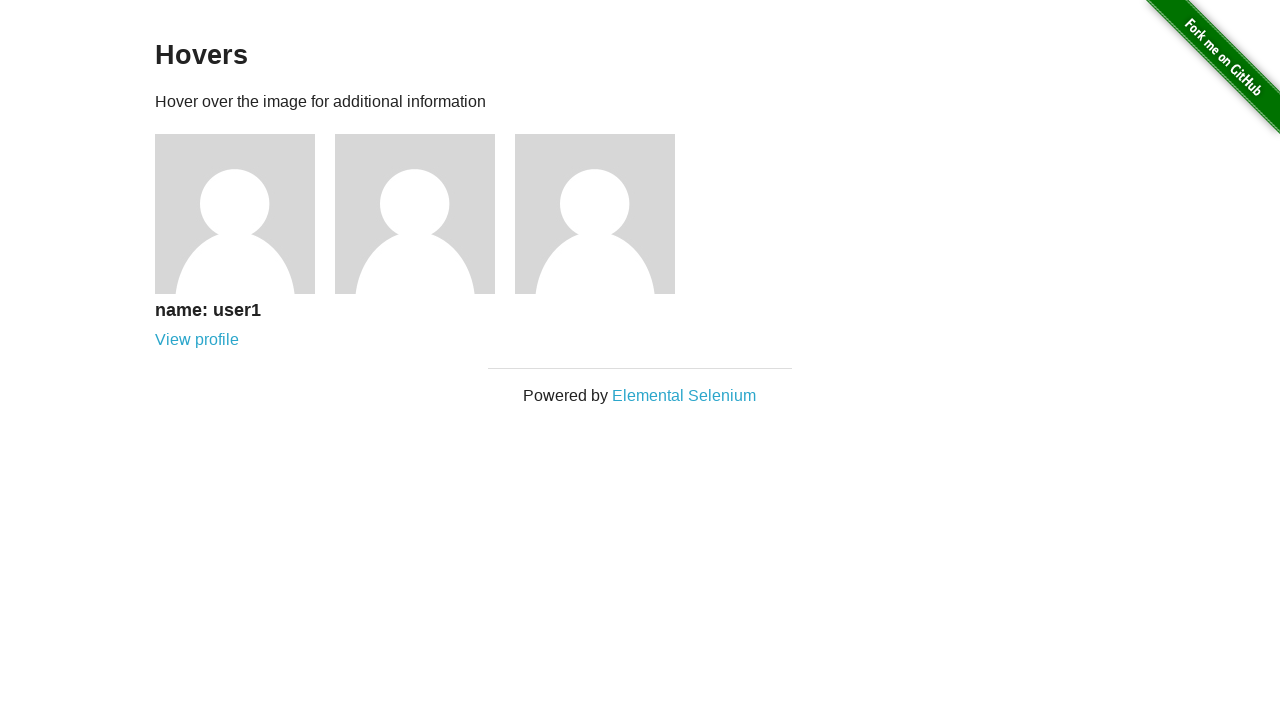